Tests GitHub homepage navigation on desktop viewport by clicking the Sign up button and verifying the registration page loads

Starting URL: https://github.com/

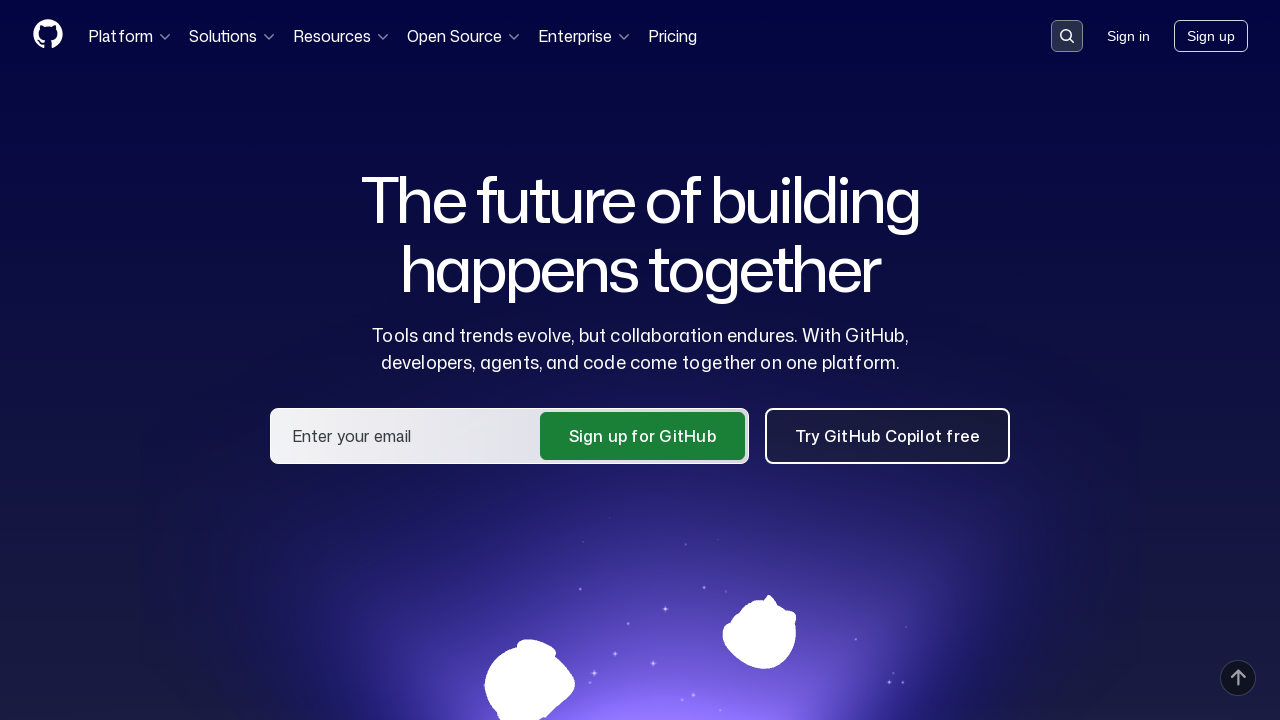

Clicked Sign up button on GitHub homepage at (1211, 36) on text=Sign up
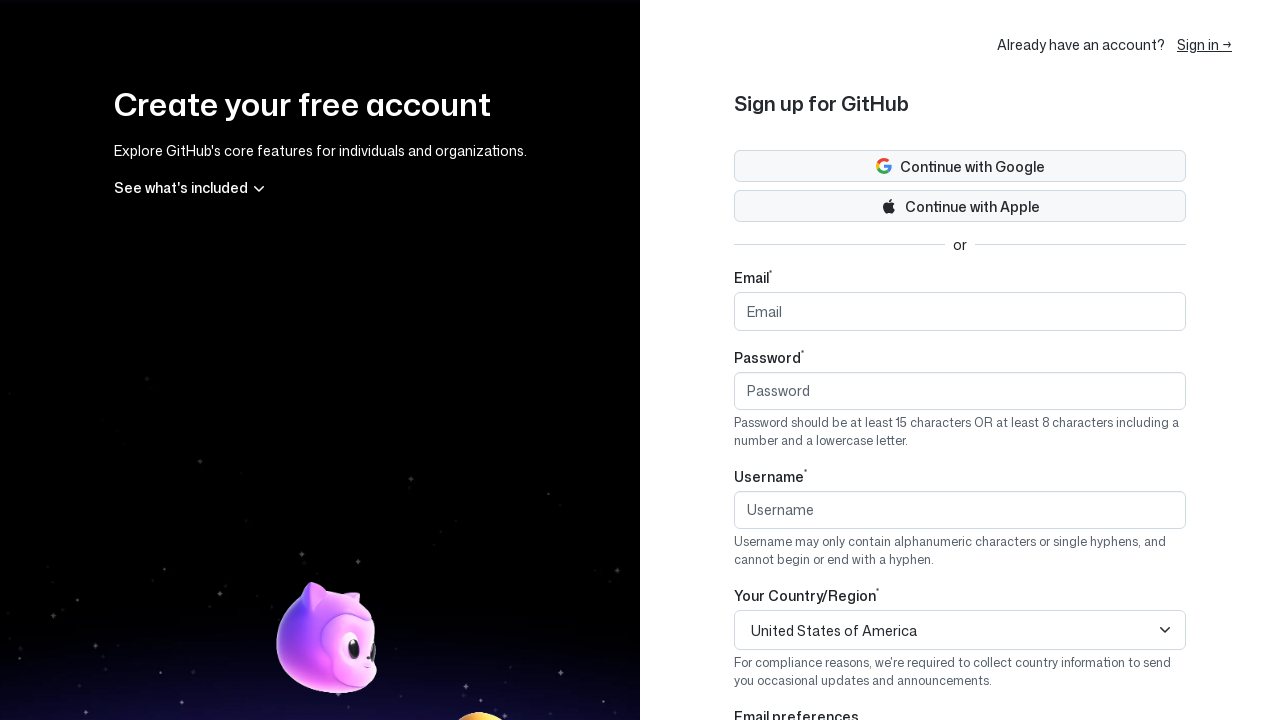

Registration page loaded and 'Create your free account' text appeared
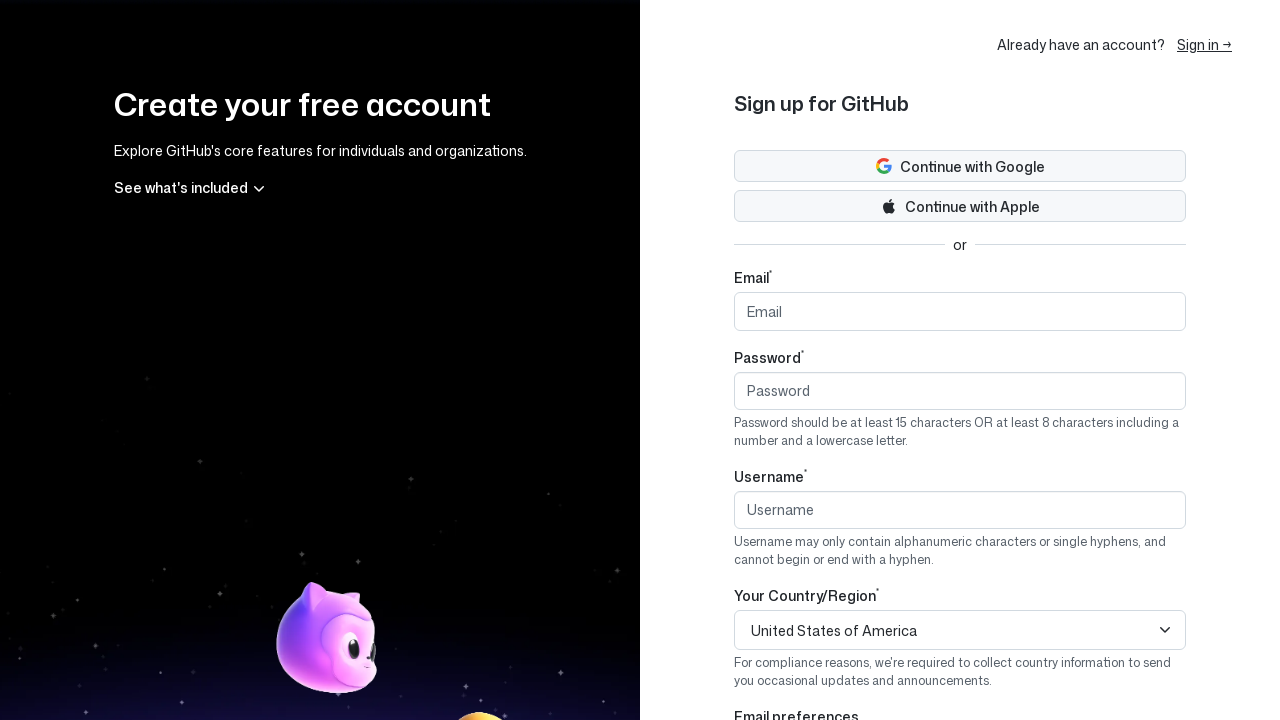

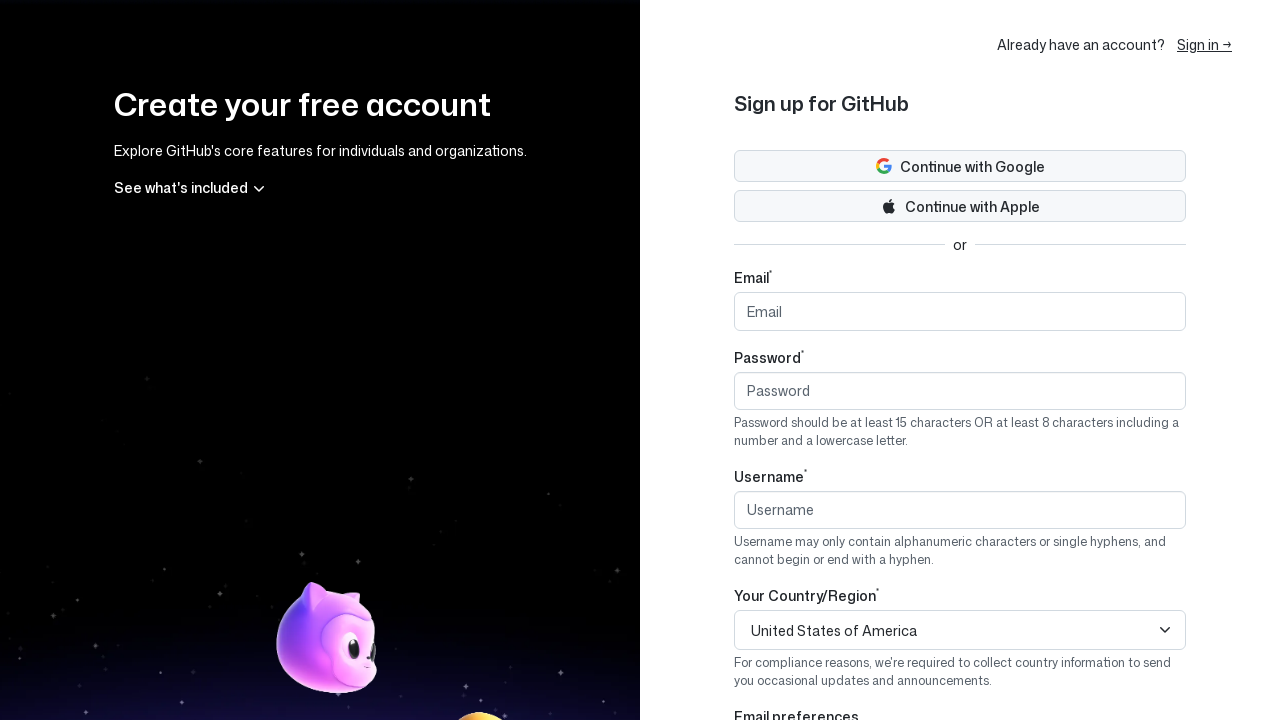